Tests the password recovery form by entering an email address and submitting the recovery request

Starting URL: https://bip.cl/acount/recordar/

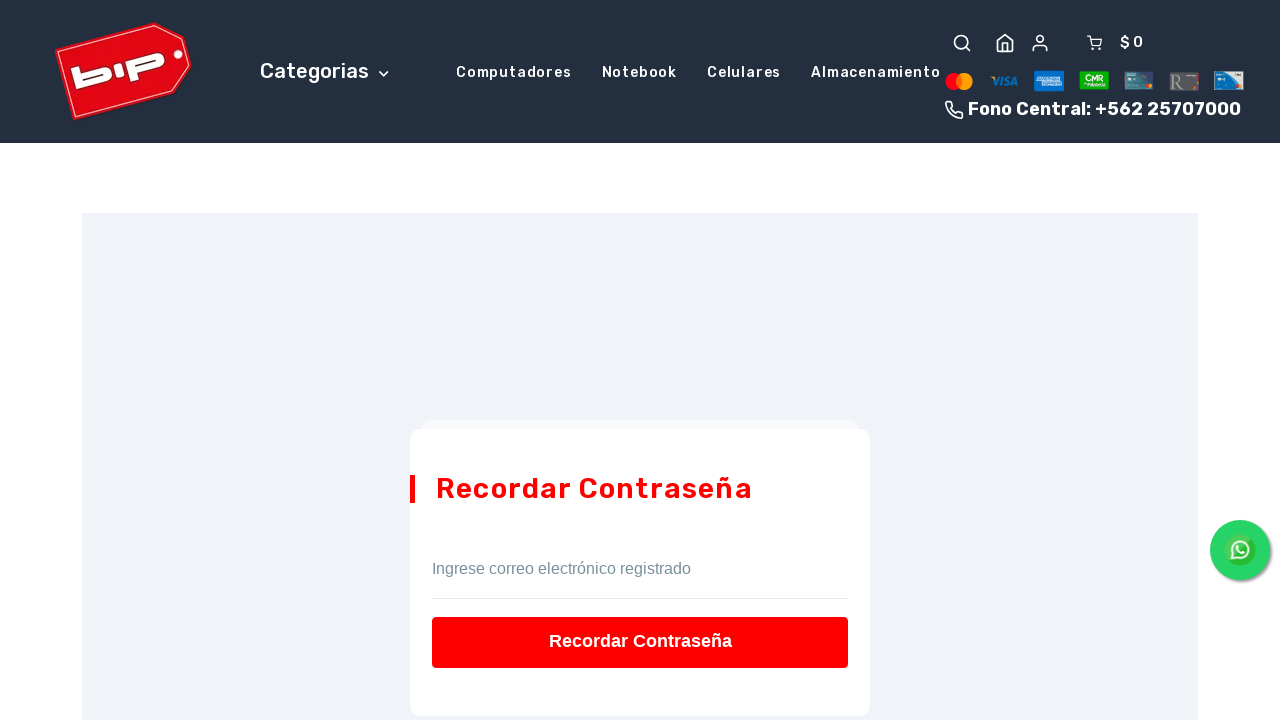

Filled email field with 'maria.gonzalez84@example.com' on #usuario
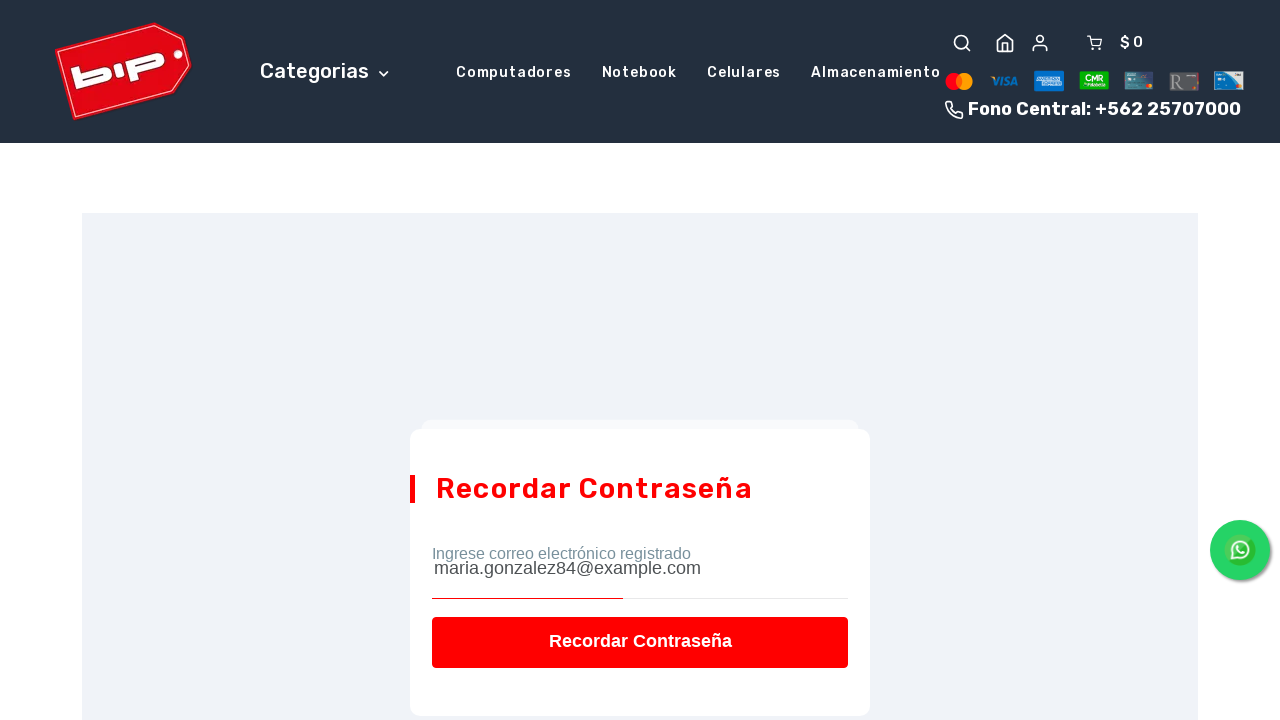

Clicked recovery button to submit password recovery request at (640, 642) on #btnRecordar
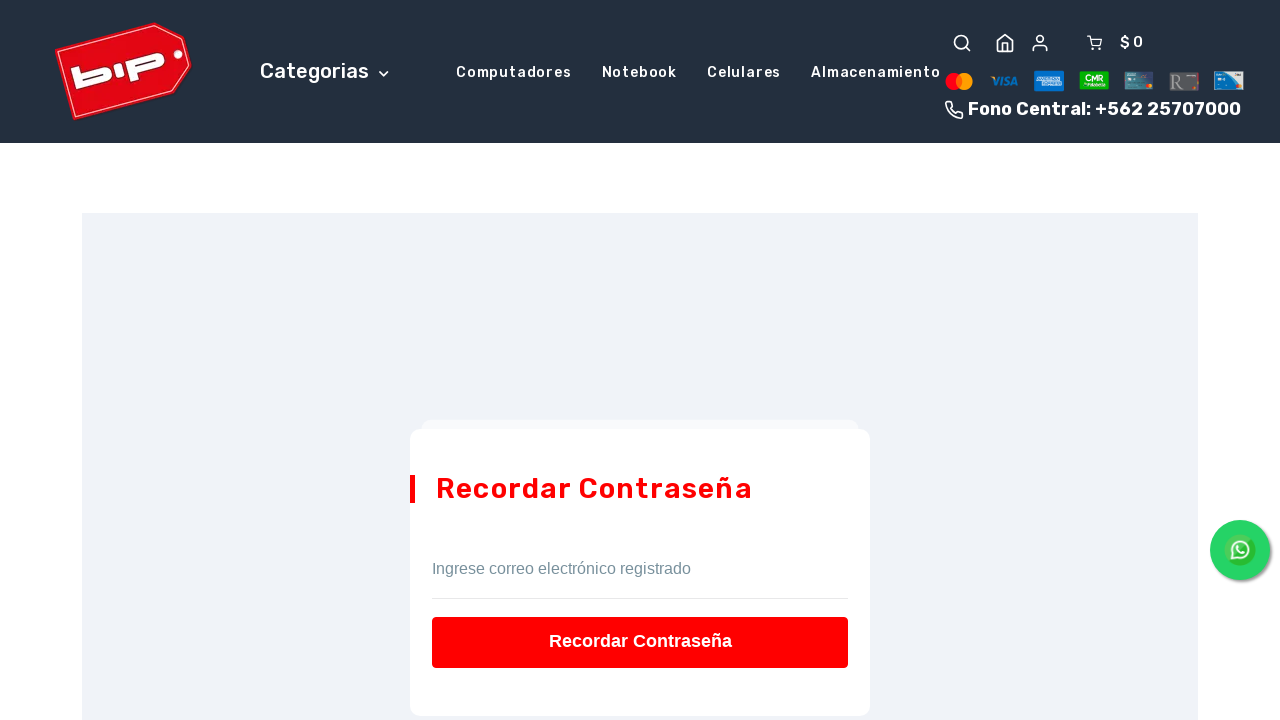

Waited 2 seconds for form submission to process
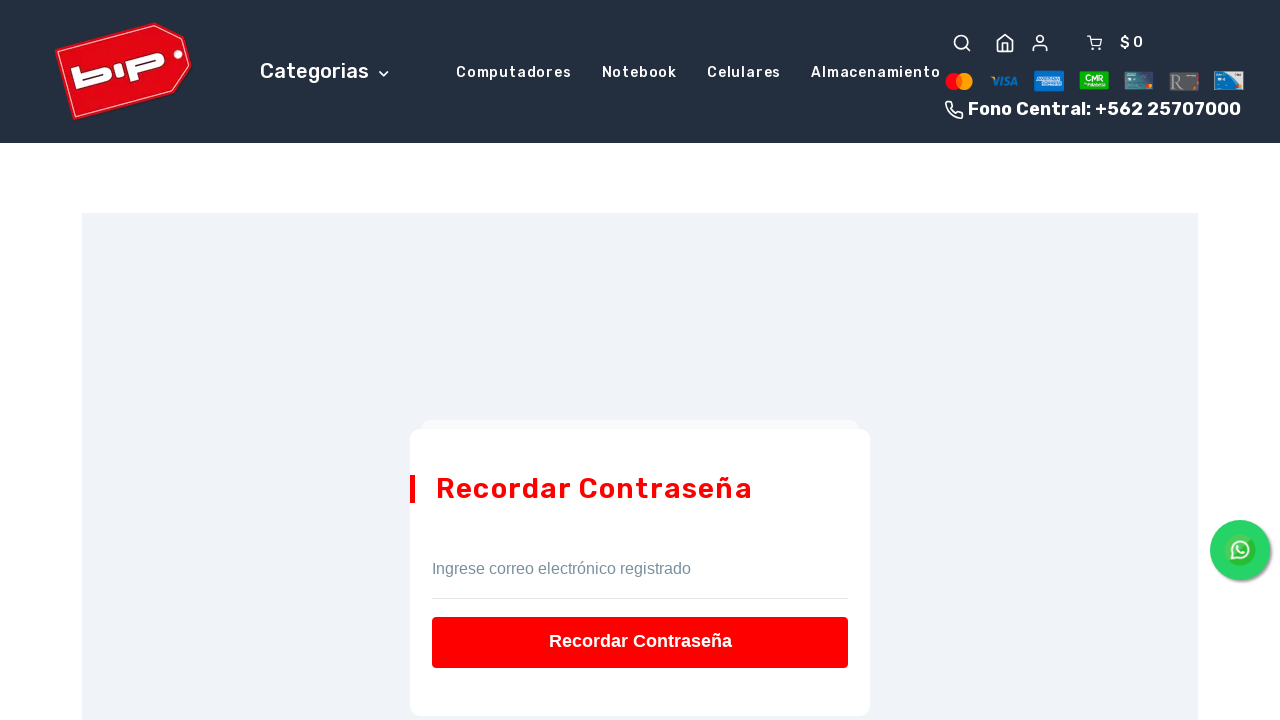

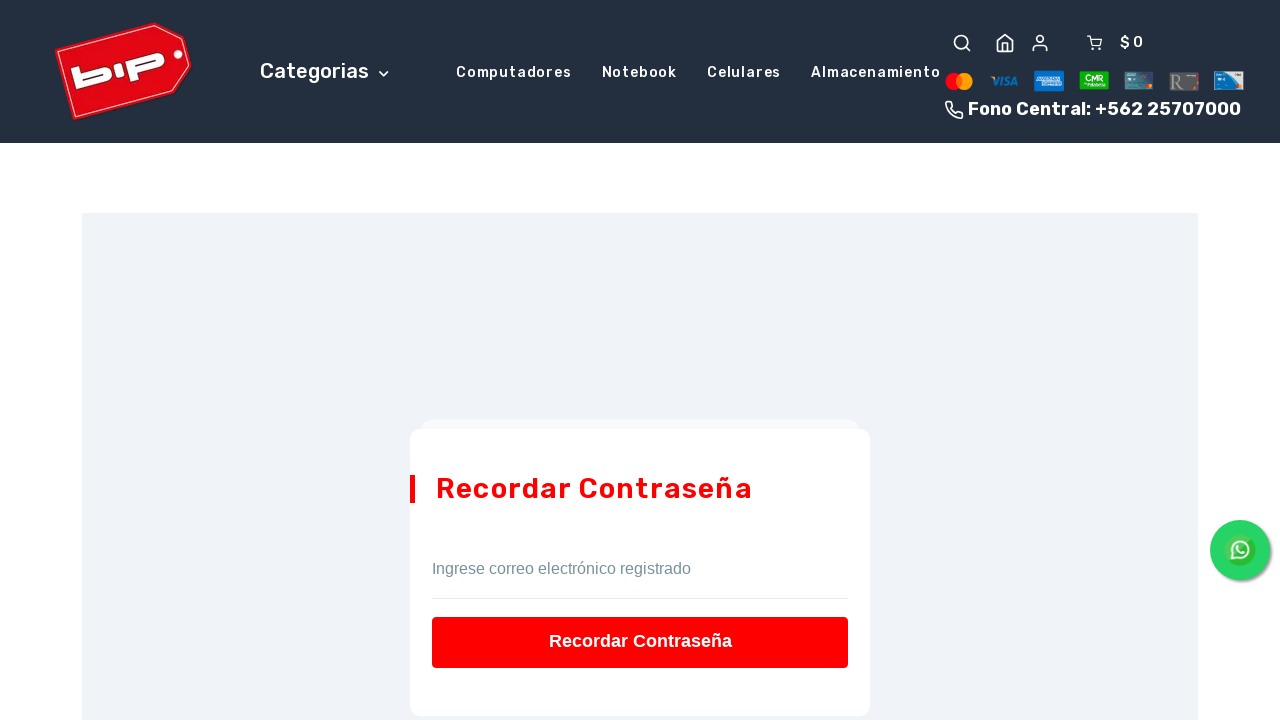